Tests page refresh functionality by navigating to Alibaba and refreshing the page

Starting URL: https://www.alibaba.com/?from_http=1

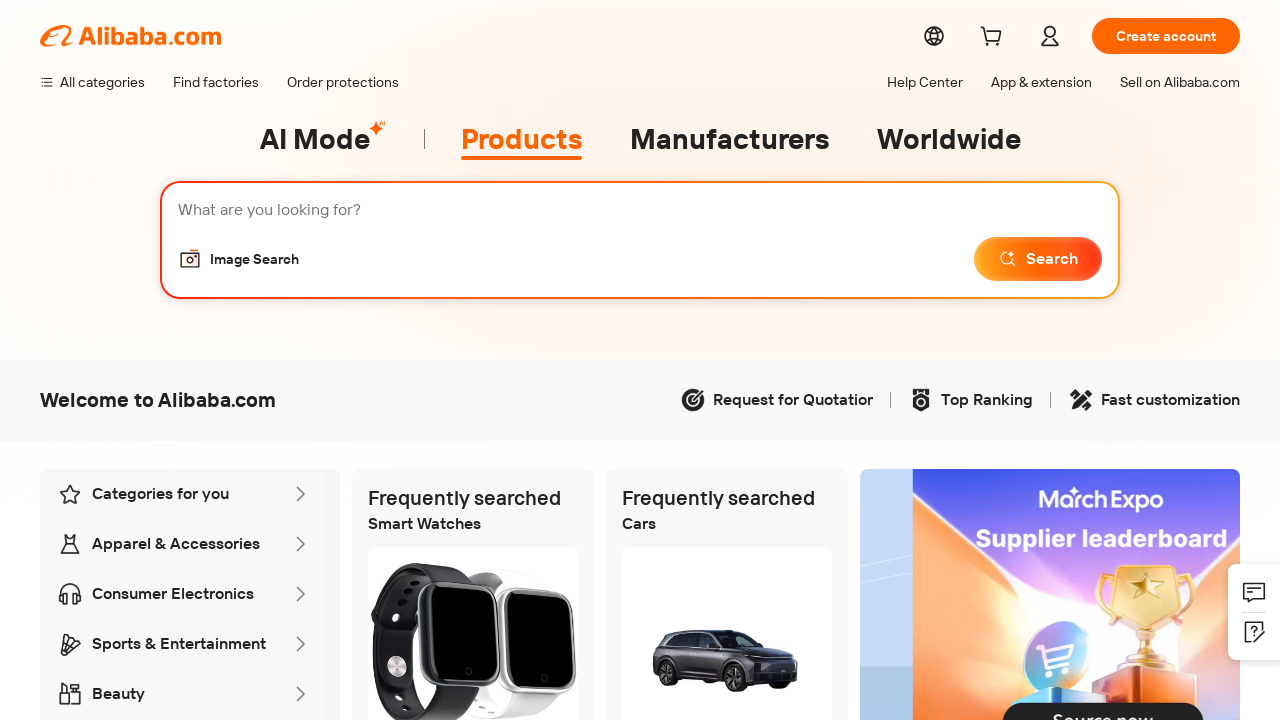

Waited for Alibaba page to load (domcontentloaded)
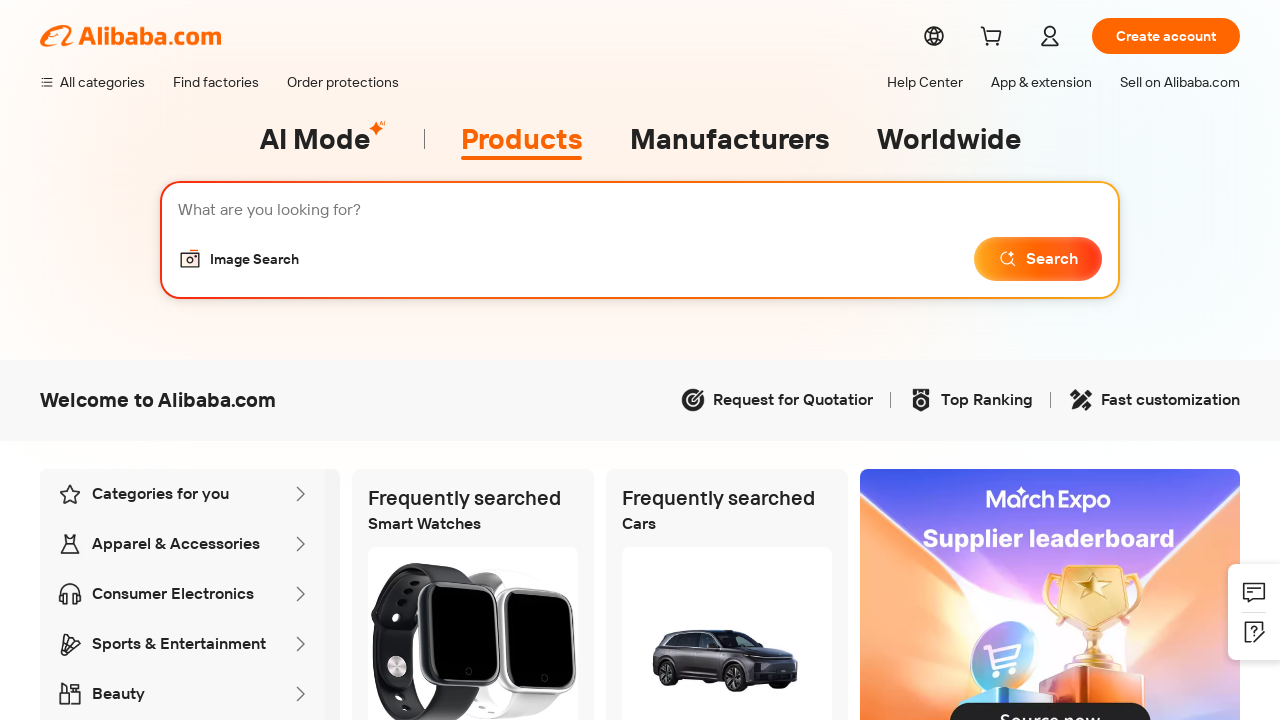

Refreshed the page
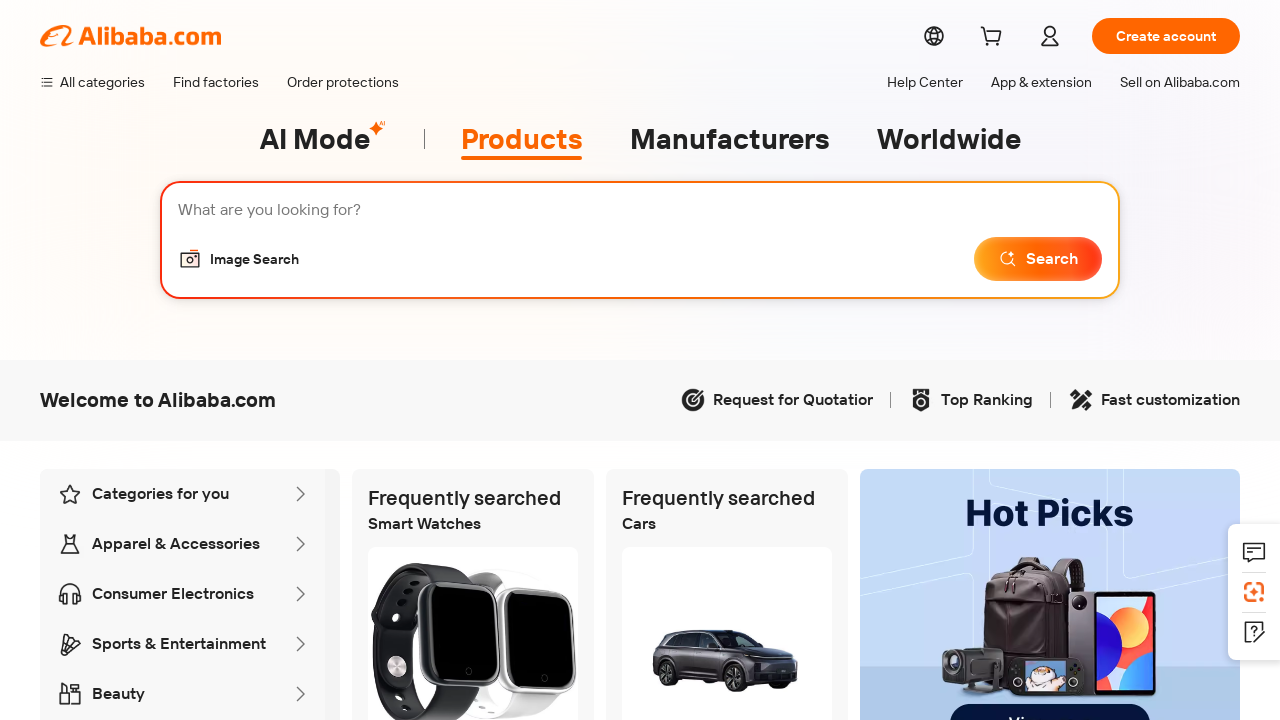

Waited for refreshed page to load (domcontentloaded)
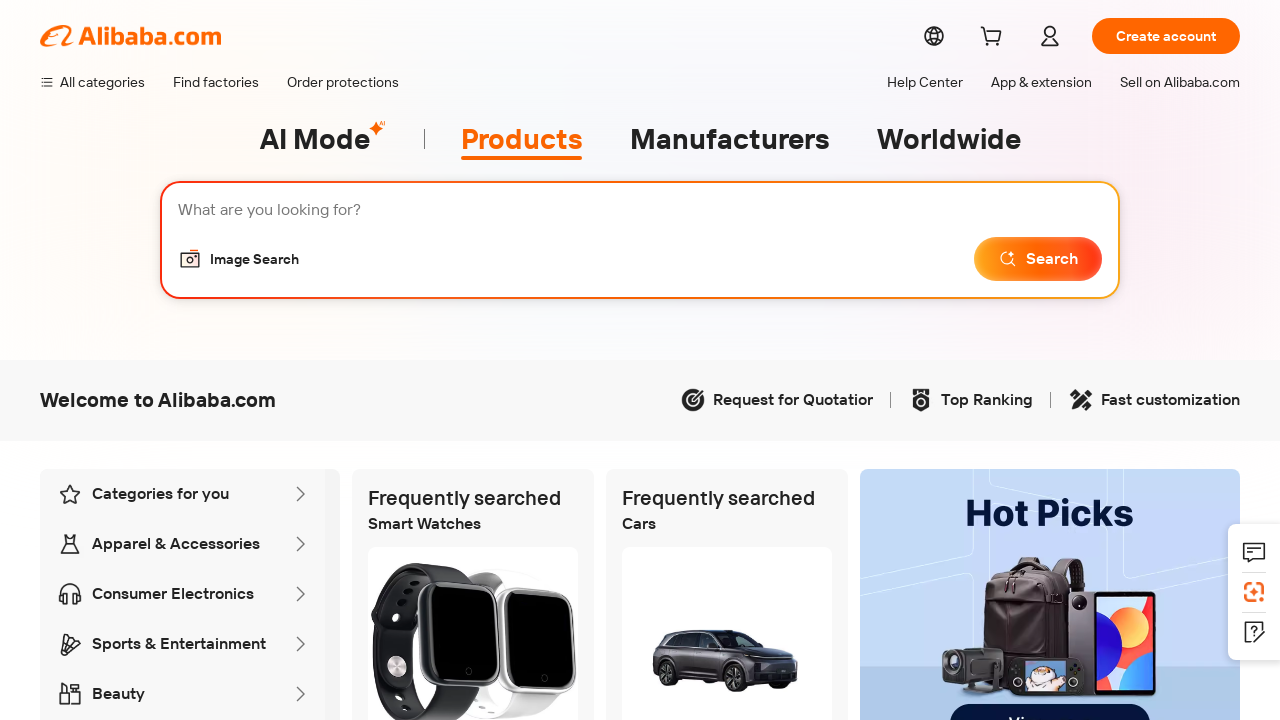

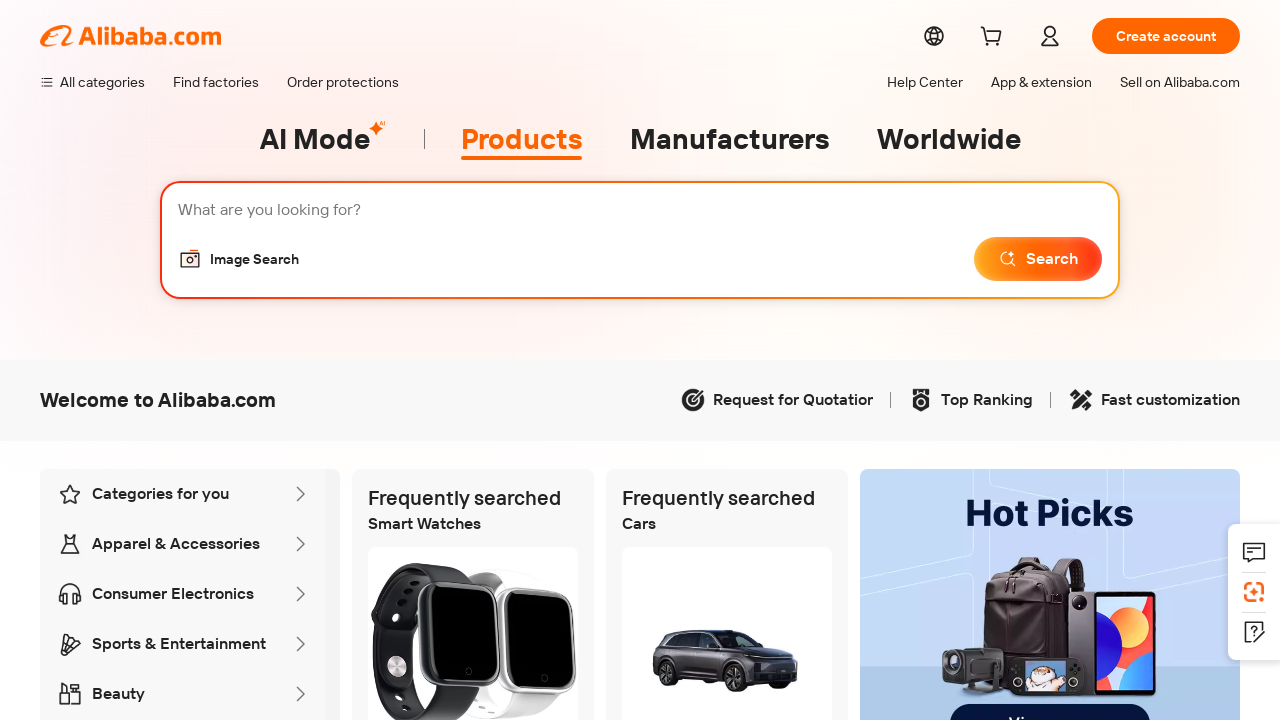